Tests a registration form by filling in the first name and last name fields on a demo automation testing site.

Starting URL: https://demo.automationtesting.in/Register.html

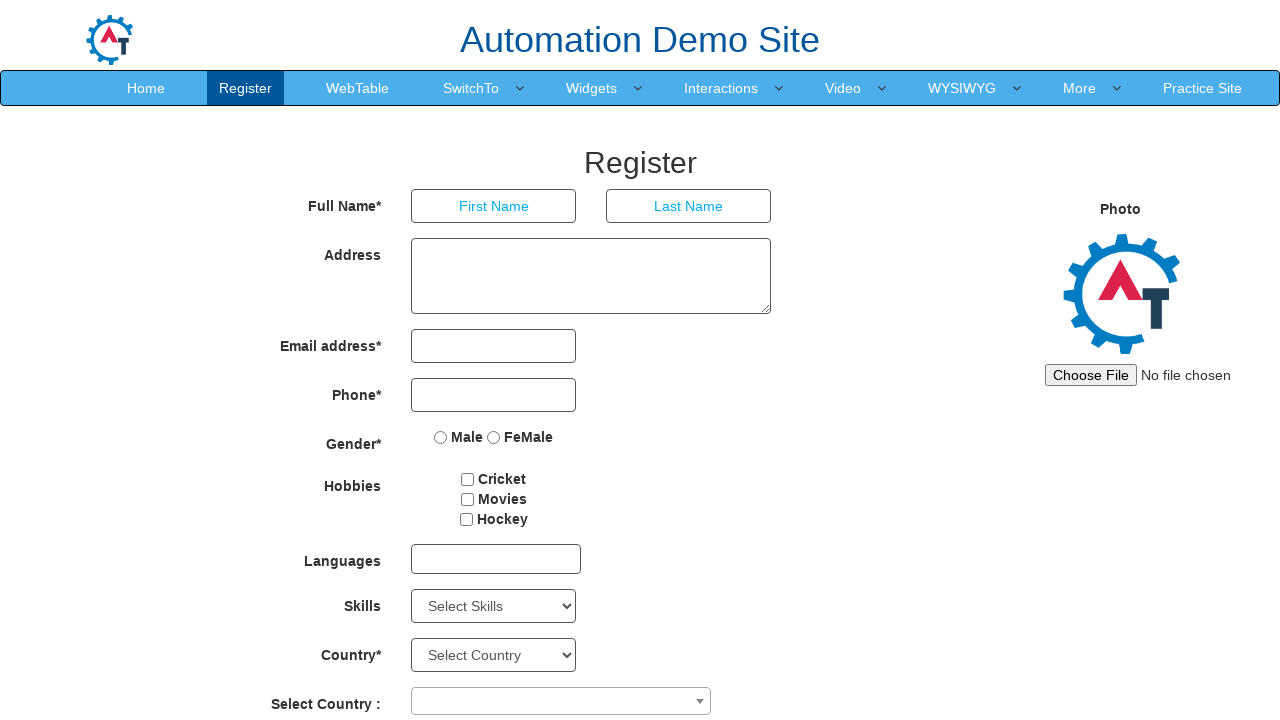

Filled first name field with 'Selenium' on input[placeholder='First Name']
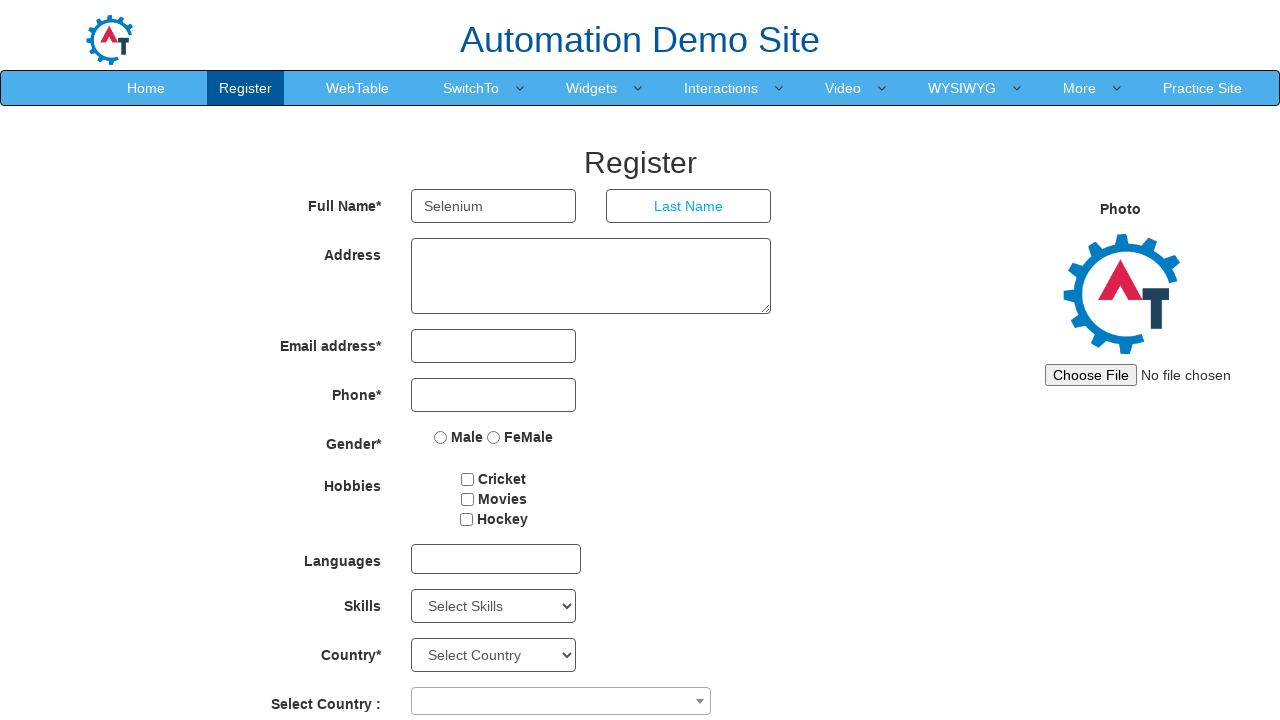

Filled last name field with 'Automation' on input[placeholder='Last Name']
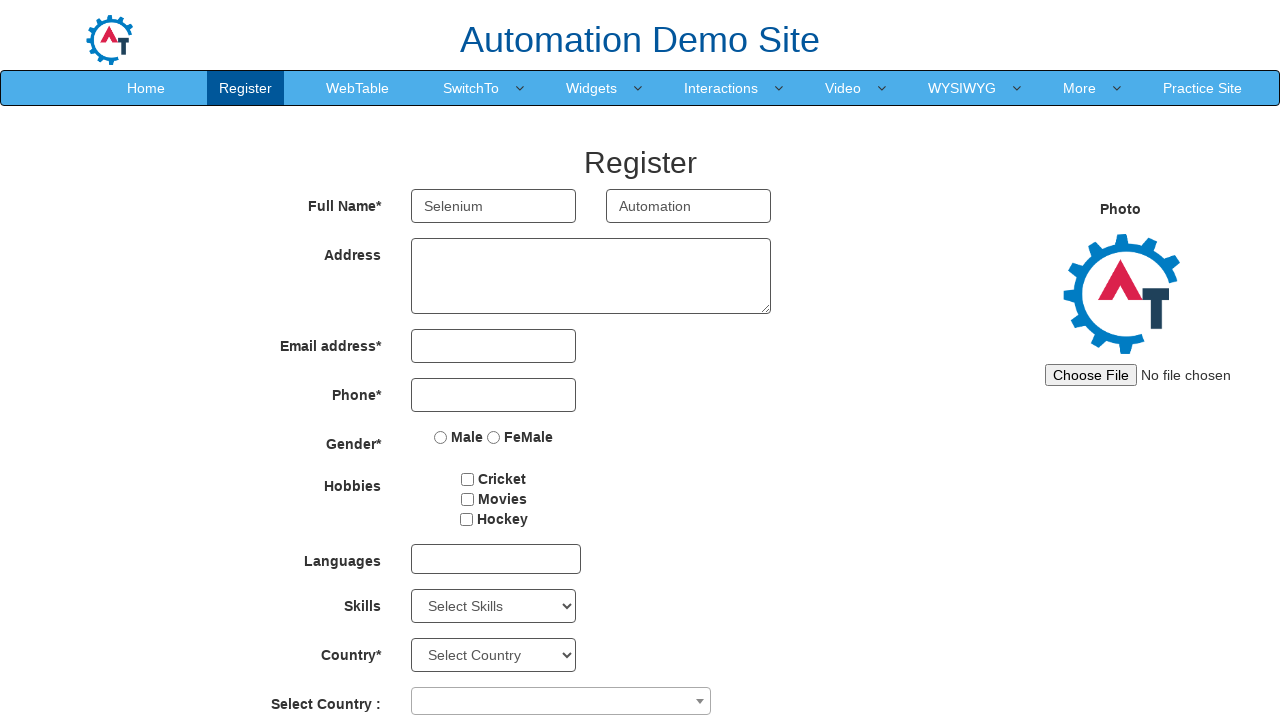

Page DOM content fully loaded
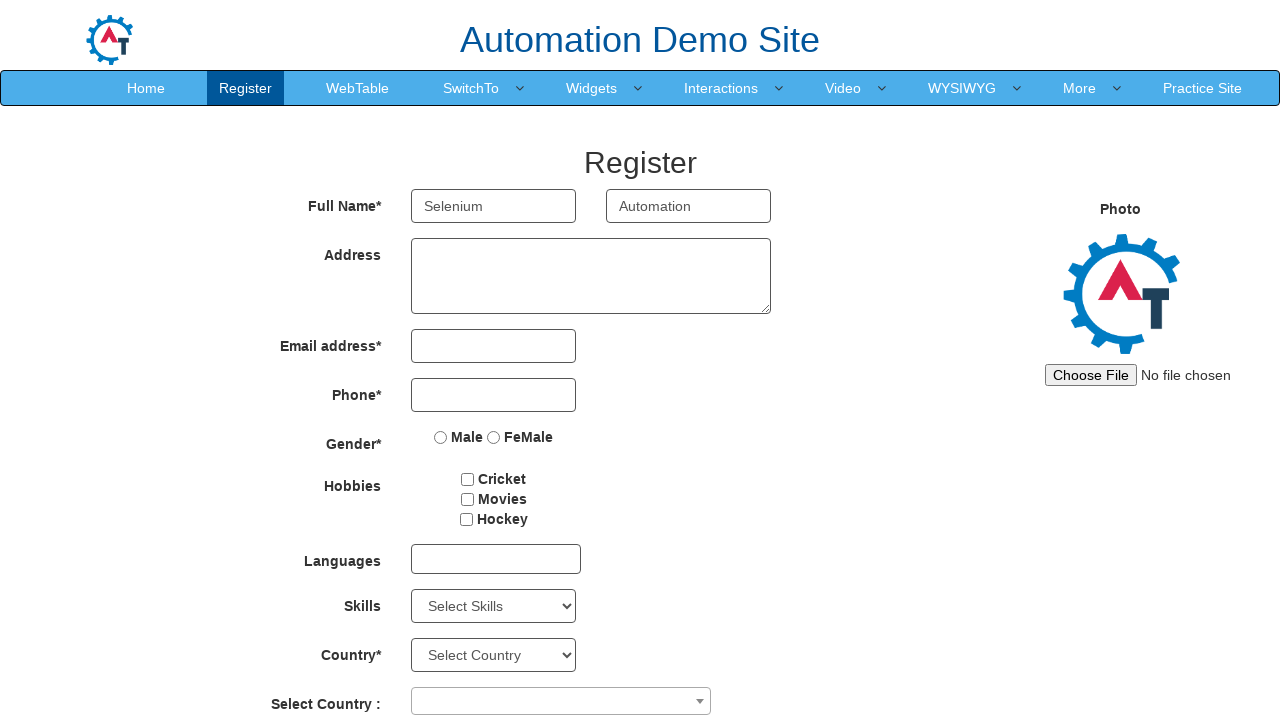

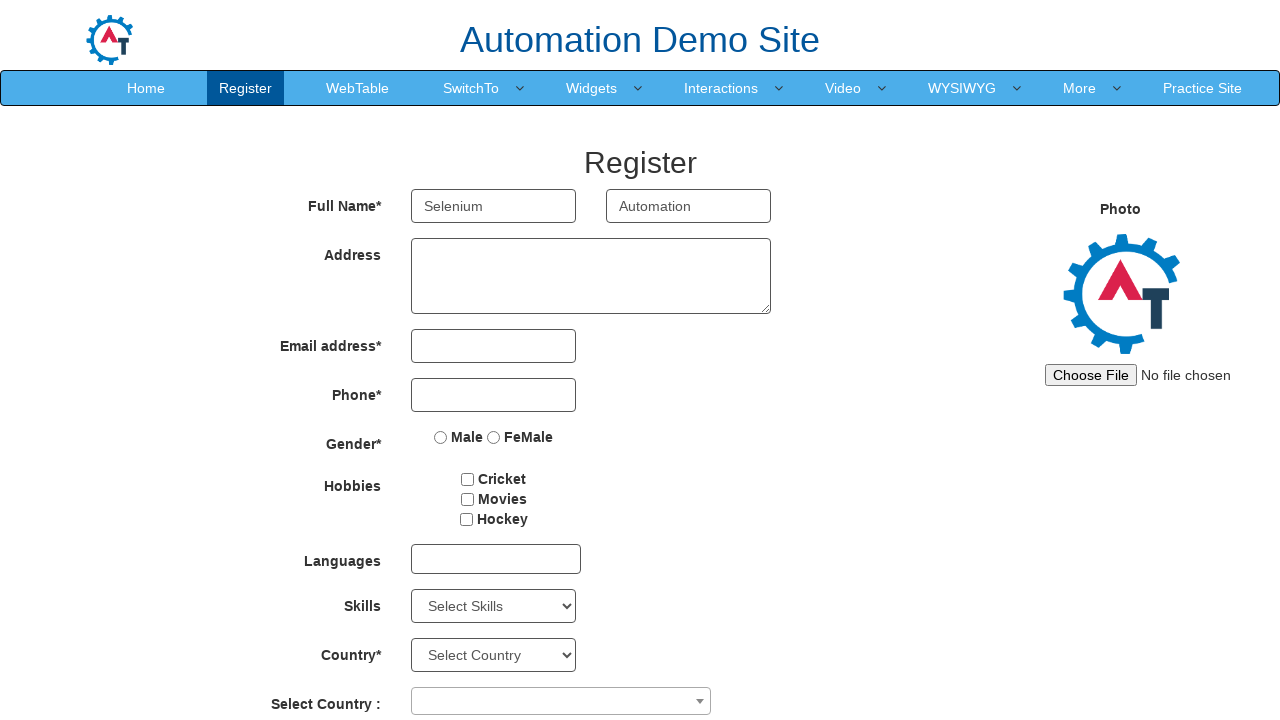